Fills out a complex search form with various criteria including radio buttons, text fields, checkboxes, and dropdowns, then submits the search and navigates through paginated results

Starting URL: https://stats.moe.gov.tw/bcode/

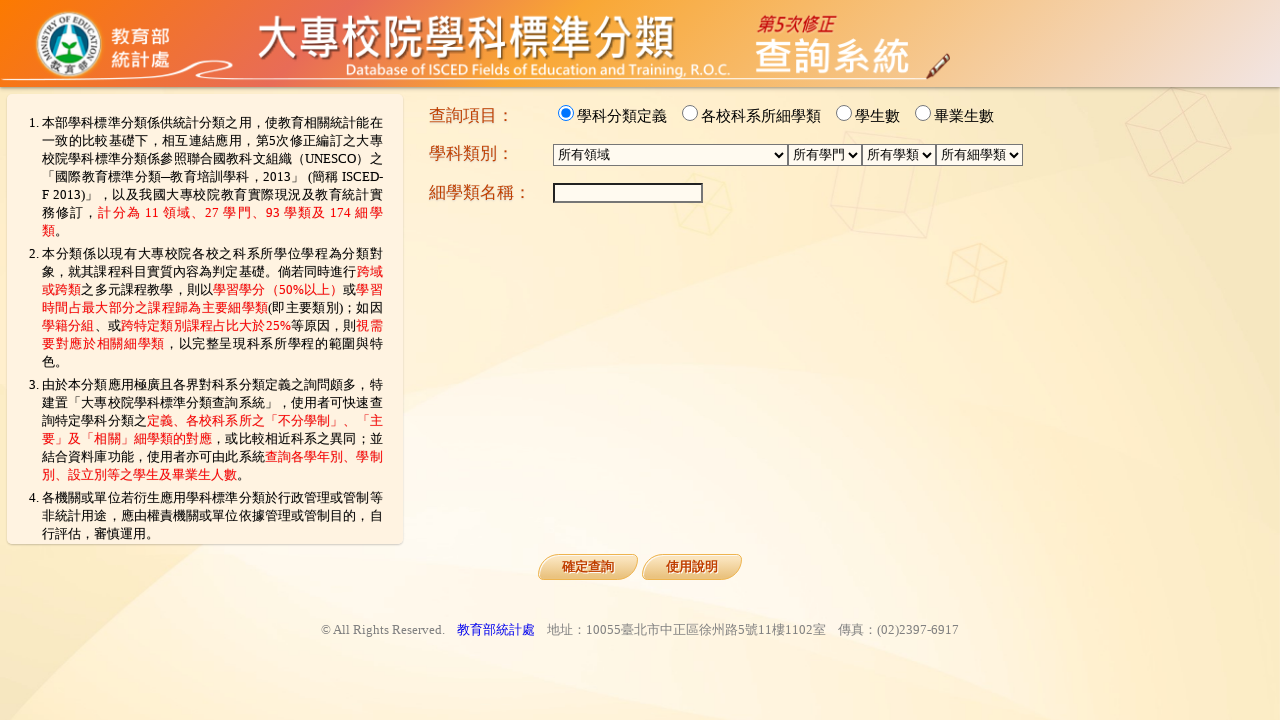

Clicked radio button for search type selection at (923, 113) on #RadioButtonList2_3
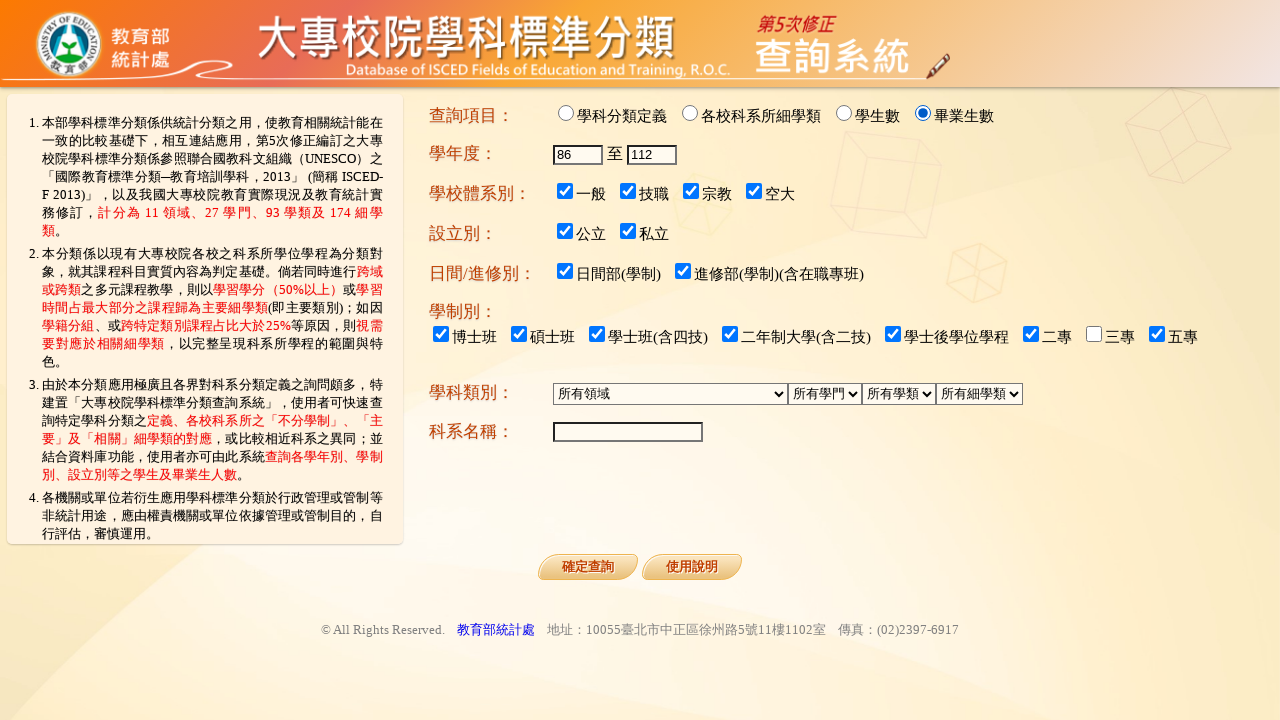

Filled minimum year field with '100' on #minYear
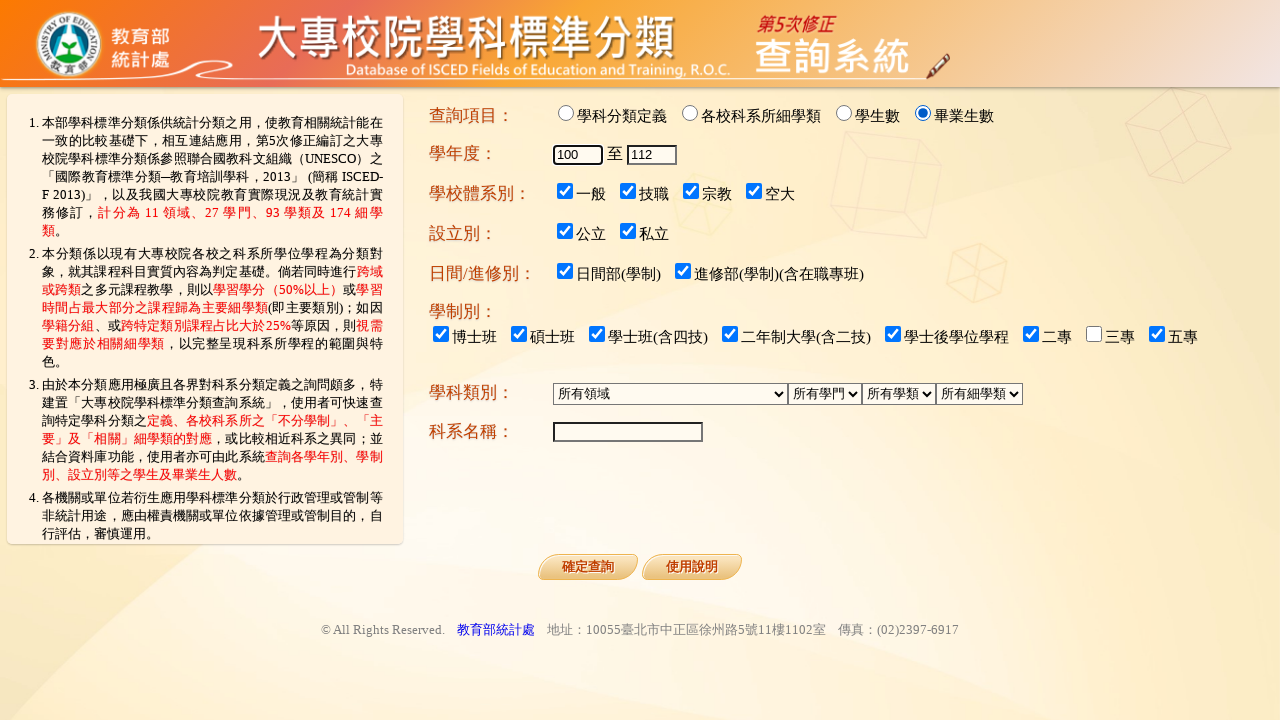

Filled maximum year field with '110' on #maxYear
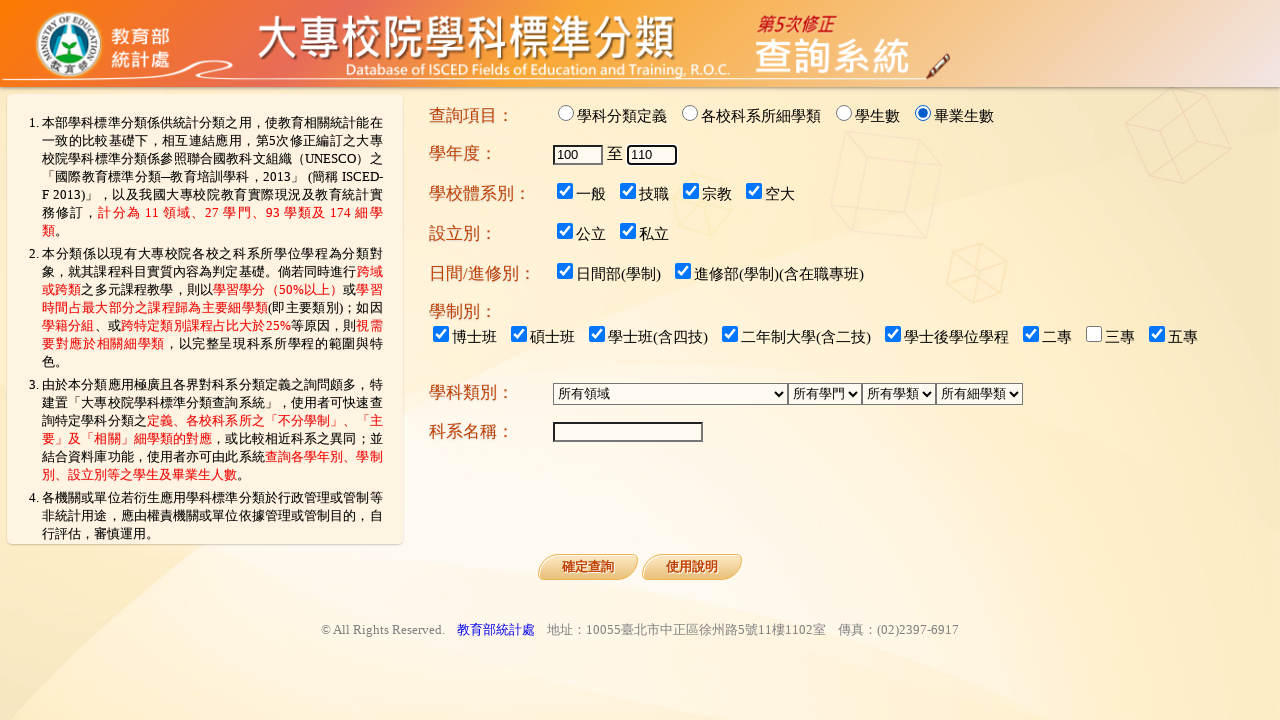

Checked checkbox CheckBoxList1_0 on #CheckBoxList1_0
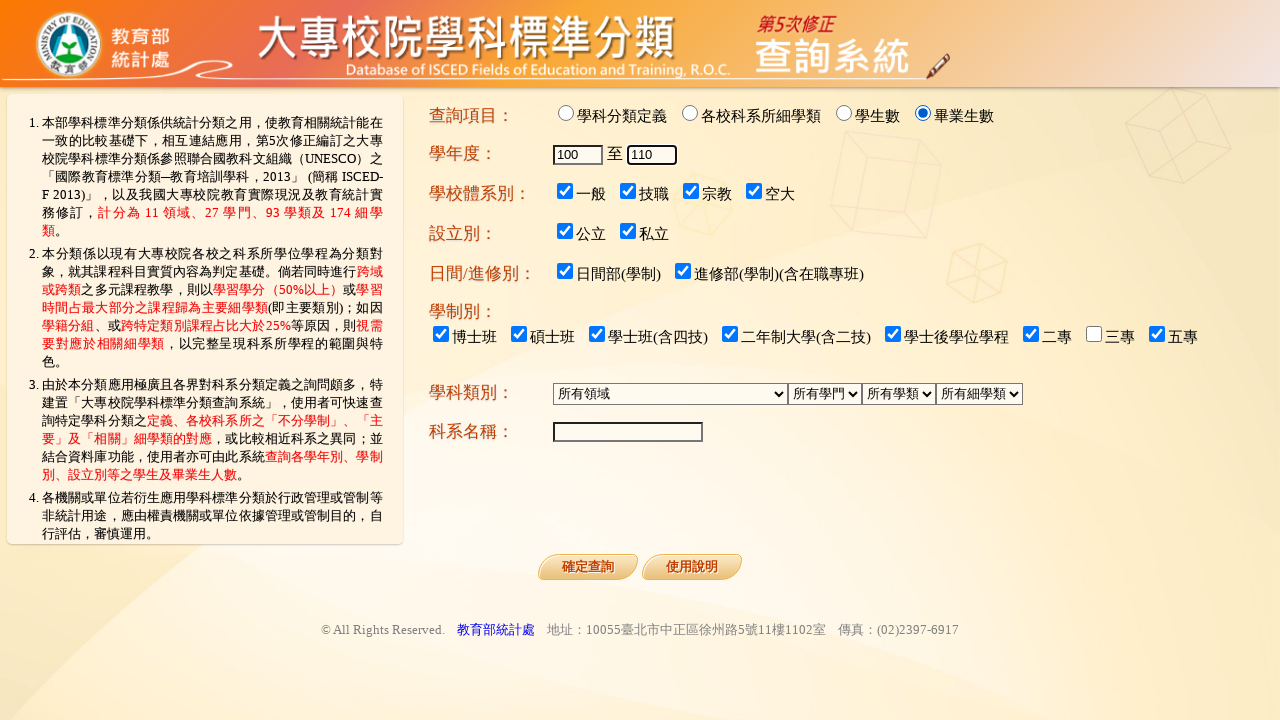

Unchecked checkbox CheckBoxList1_1 at (628, 191) on #CheckBoxList1_1
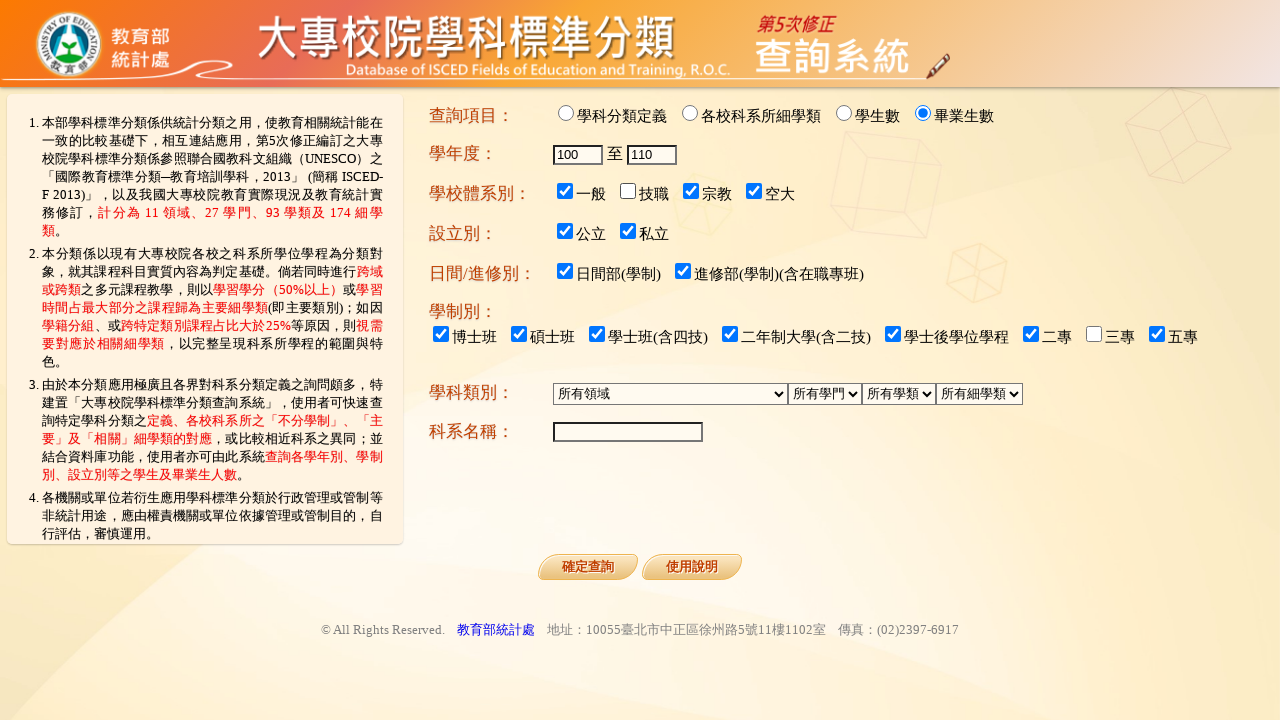

Unchecked checkbox CheckBoxList1_2 at (691, 191) on #CheckBoxList1_2
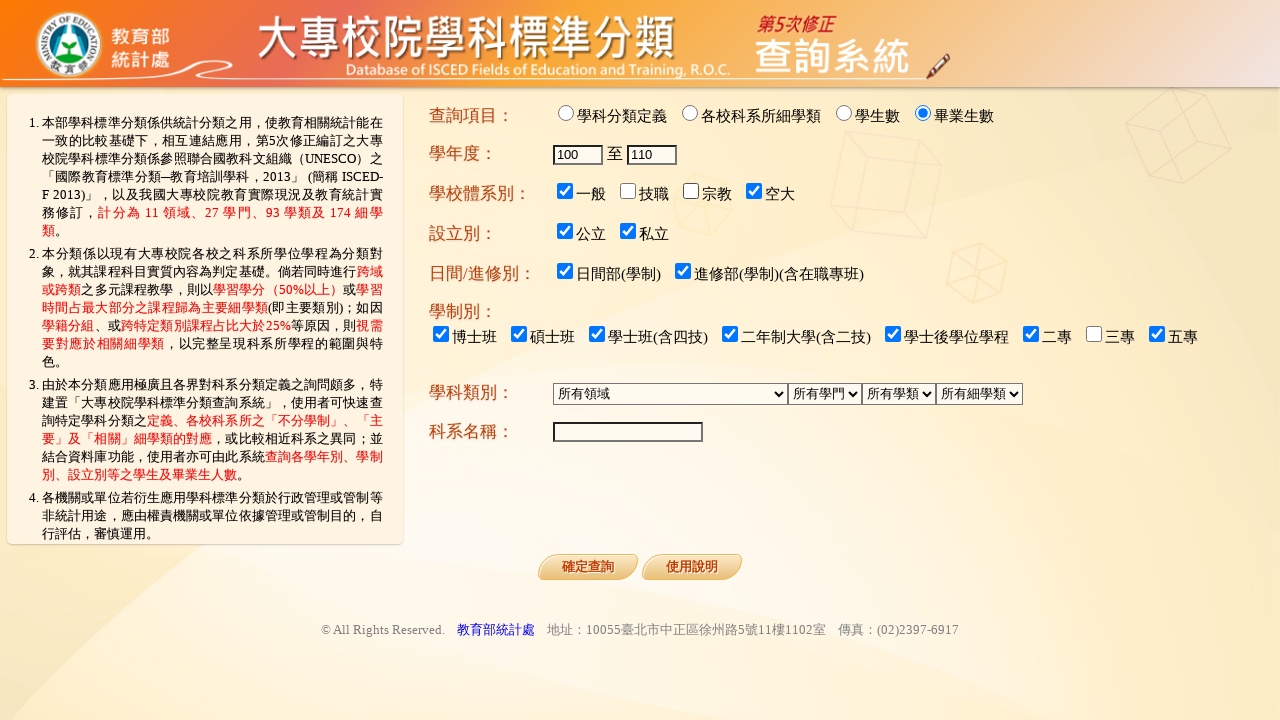

Checked checkbox CheckBoxList2_0 on #CheckBoxList2_0
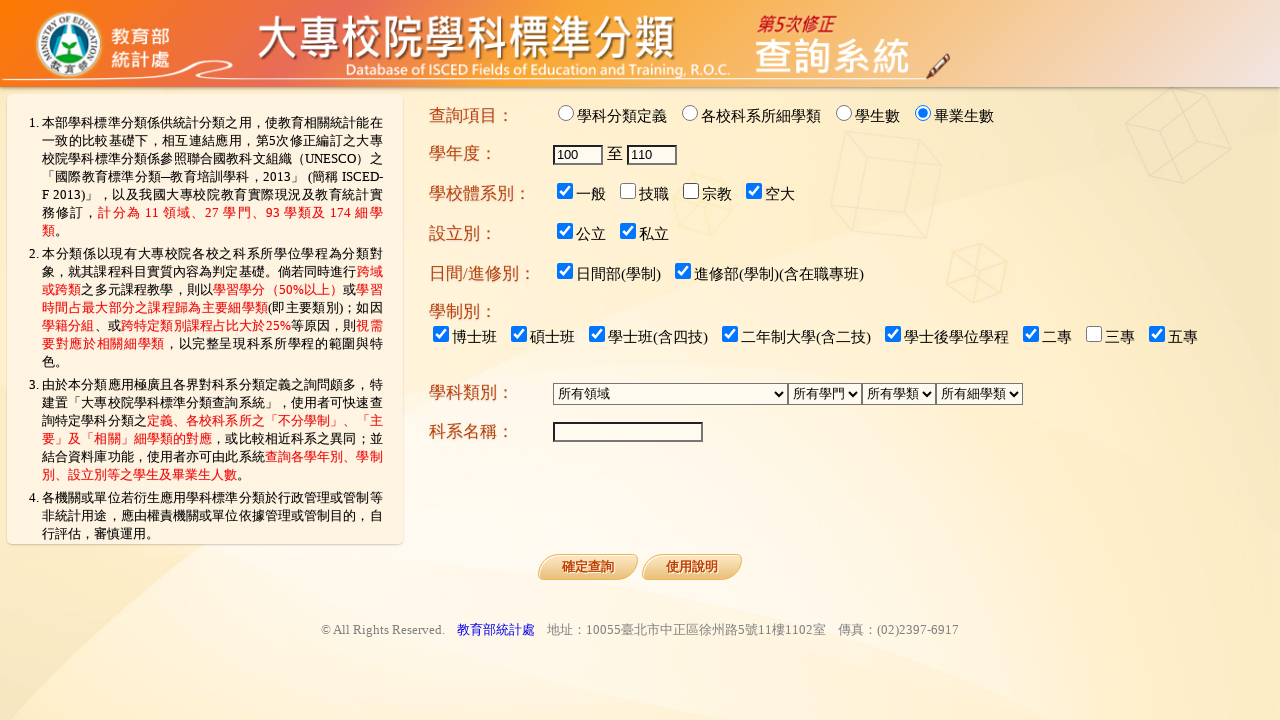

Unchecked checkbox CheckBoxList2_1 at (628, 231) on #CheckBoxList2_1
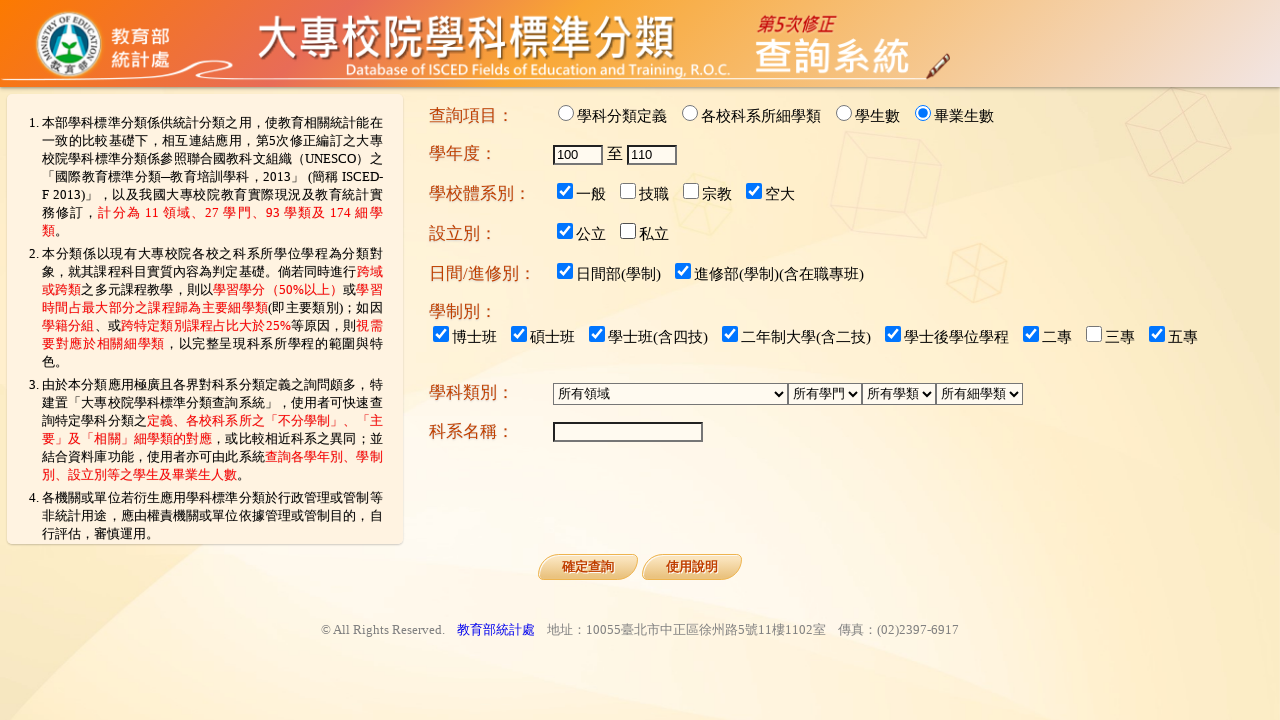

Checked checkbox CheckBoxList3_0 on #CheckBoxList3_0
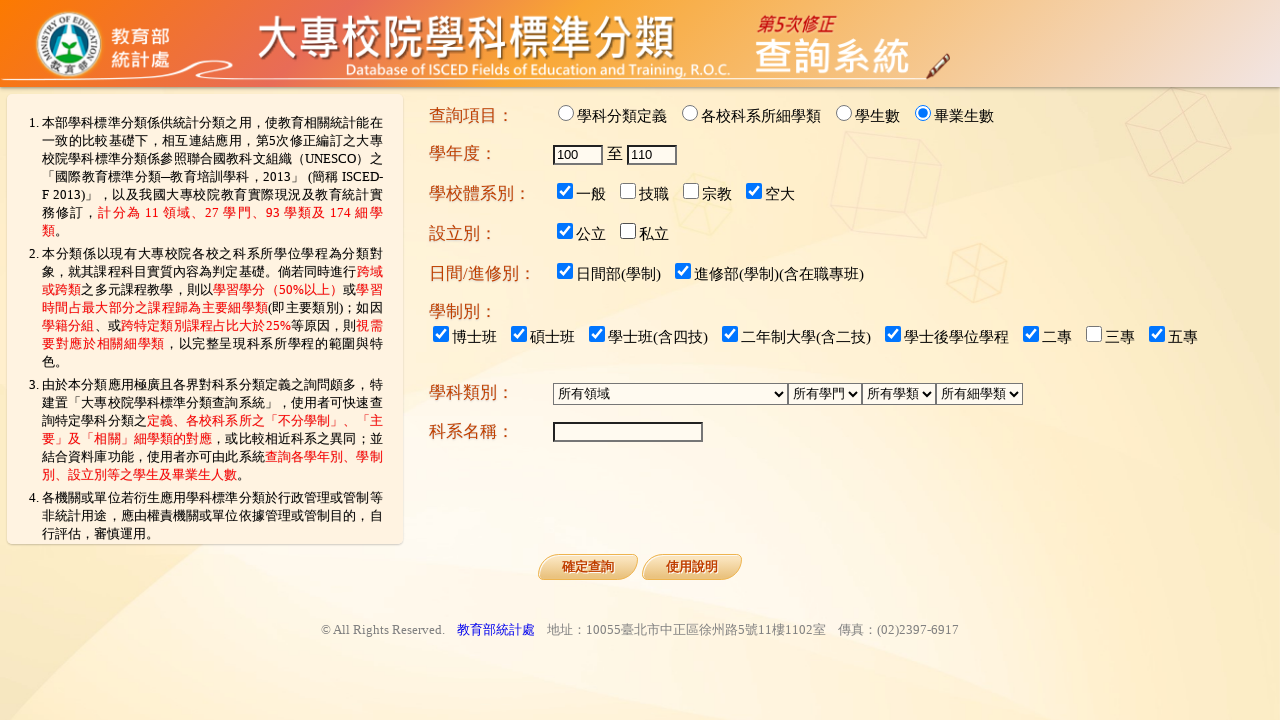

Unchecked checkbox CheckBoxList3_1 at (683, 271) on #CheckBoxList3_1
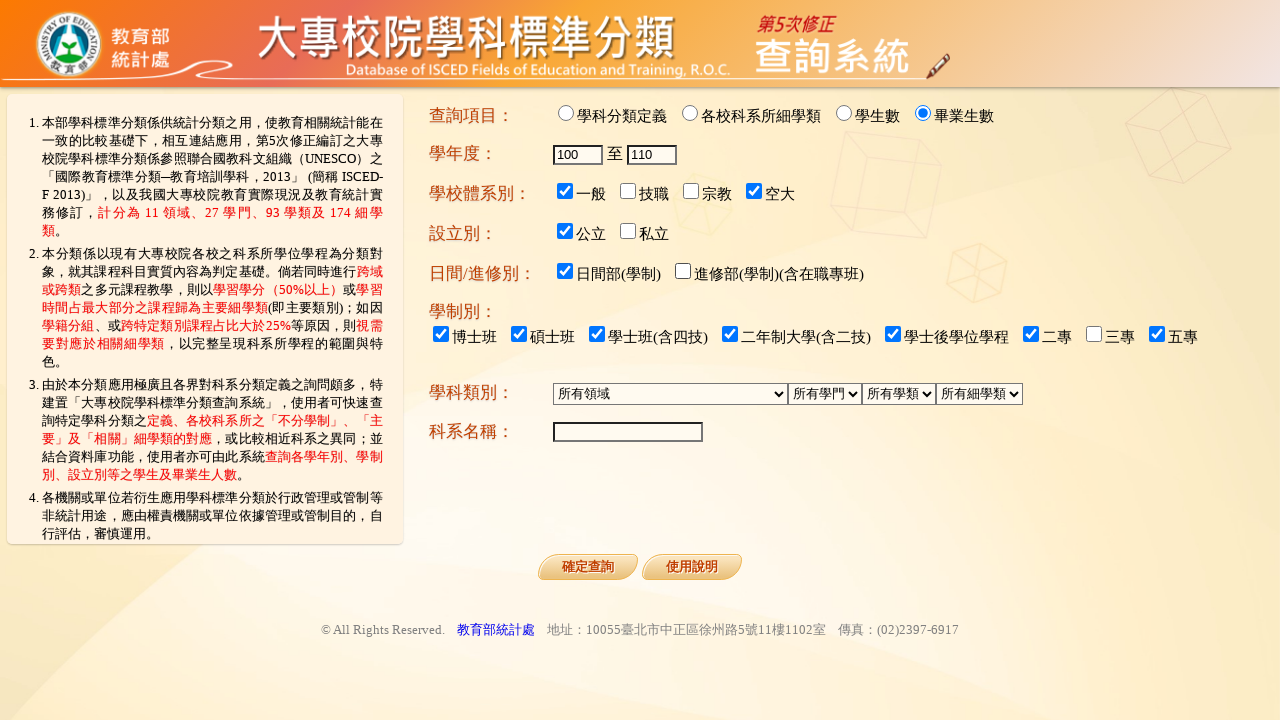

Checked checkbox CheckBoxList4_0 on #CheckBoxList4_0
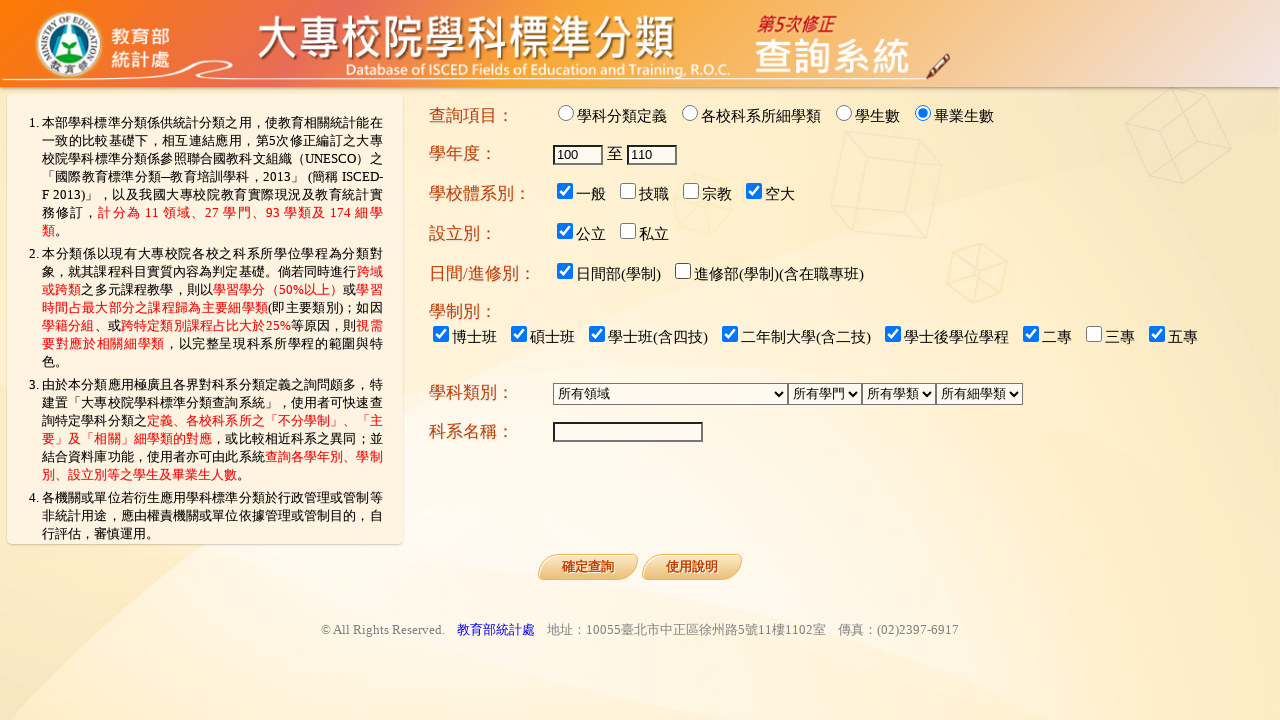

Checked checkbox CheckBoxList4_1 on #CheckBoxList4_1
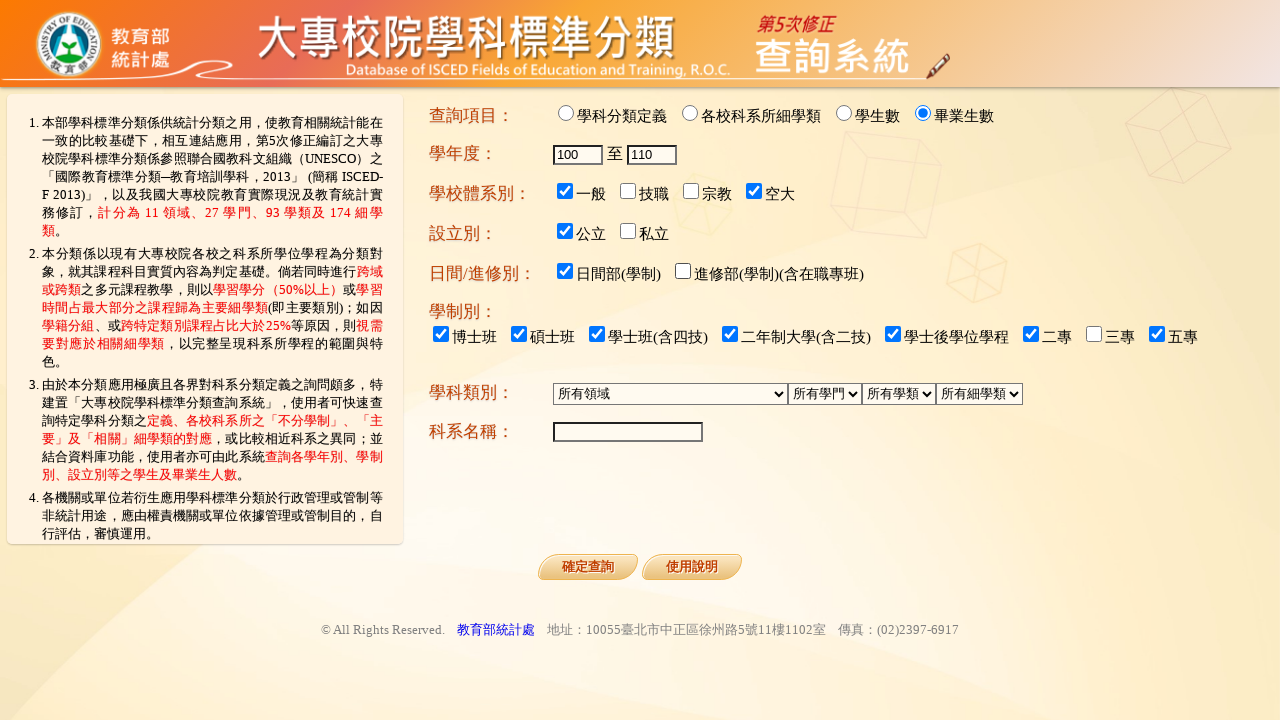

Checked checkbox CheckBoxList4_2 on #CheckBoxList4_2
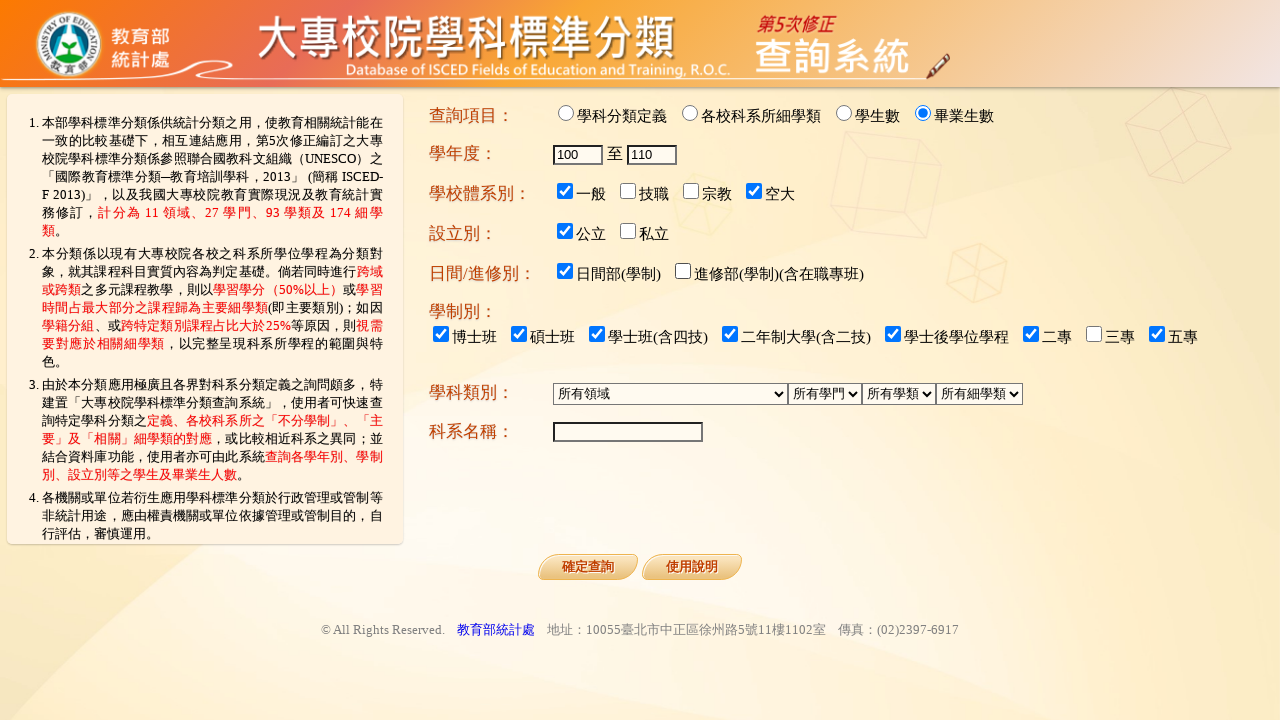

Unchecked checkbox CheckBoxList4_3 at (730, 334) on #CheckBoxList4_3
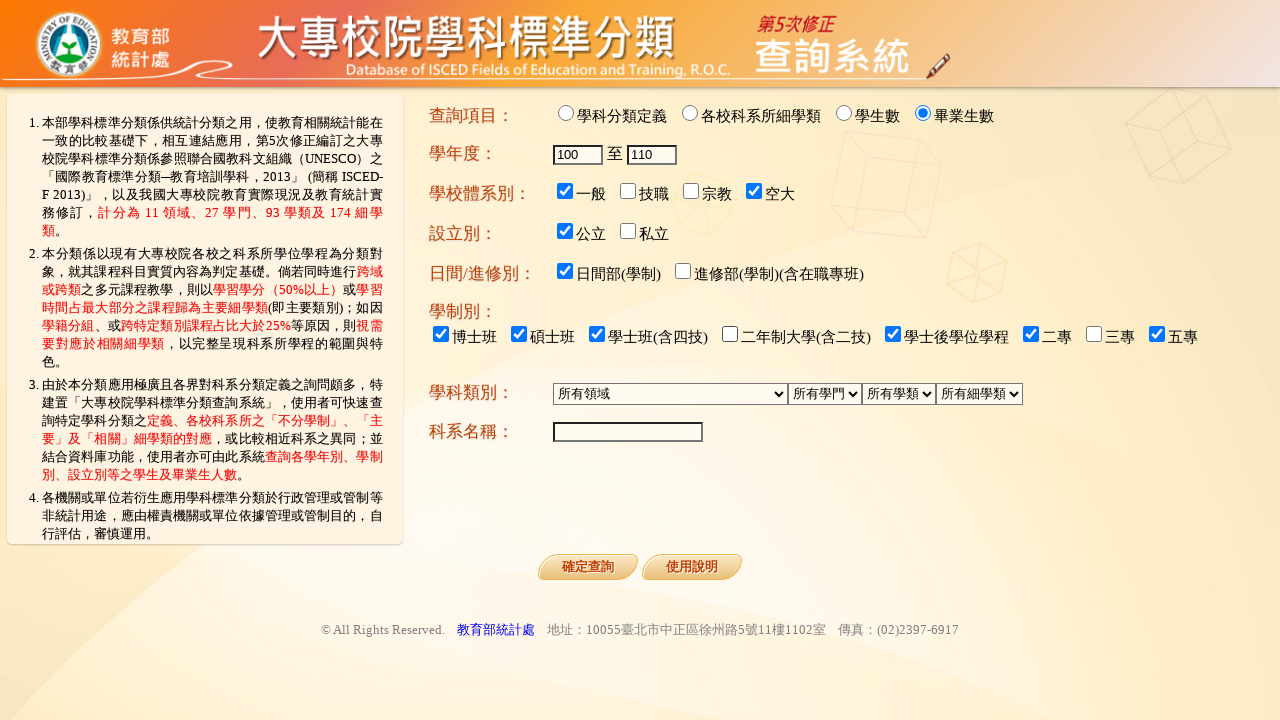

Unchecked checkbox CheckBoxList4_4 at (893, 334) on #CheckBoxList4_4
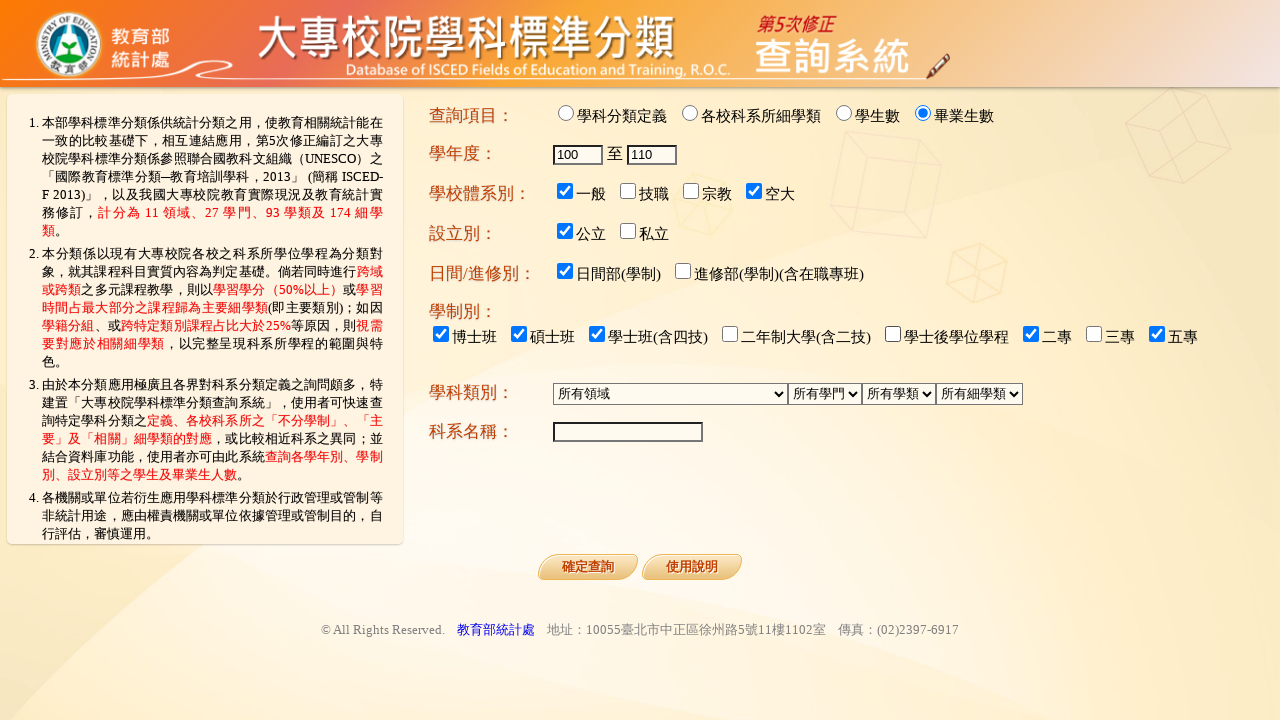

Unchecked checkbox CheckBoxList4_5 at (1031, 334) on #CheckBoxList4_5
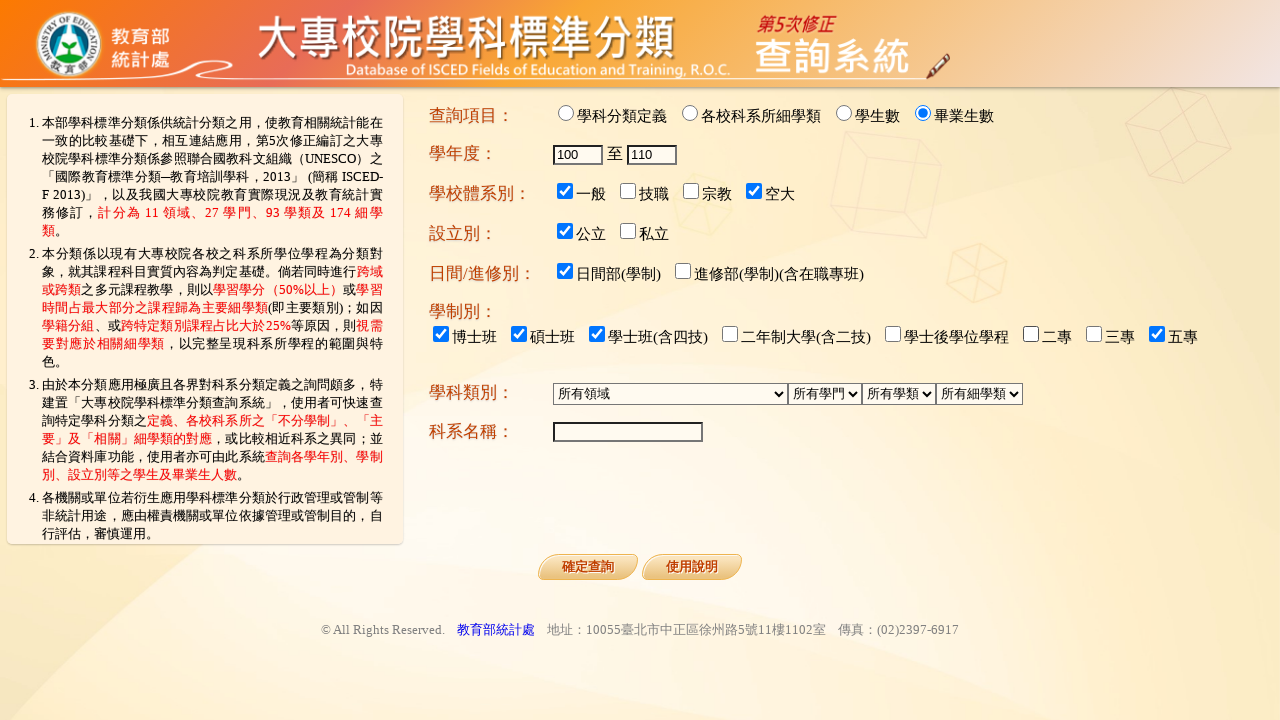

Unchecked checkbox CheckBoxList4_7 at (1157, 334) on #CheckBoxList4_7
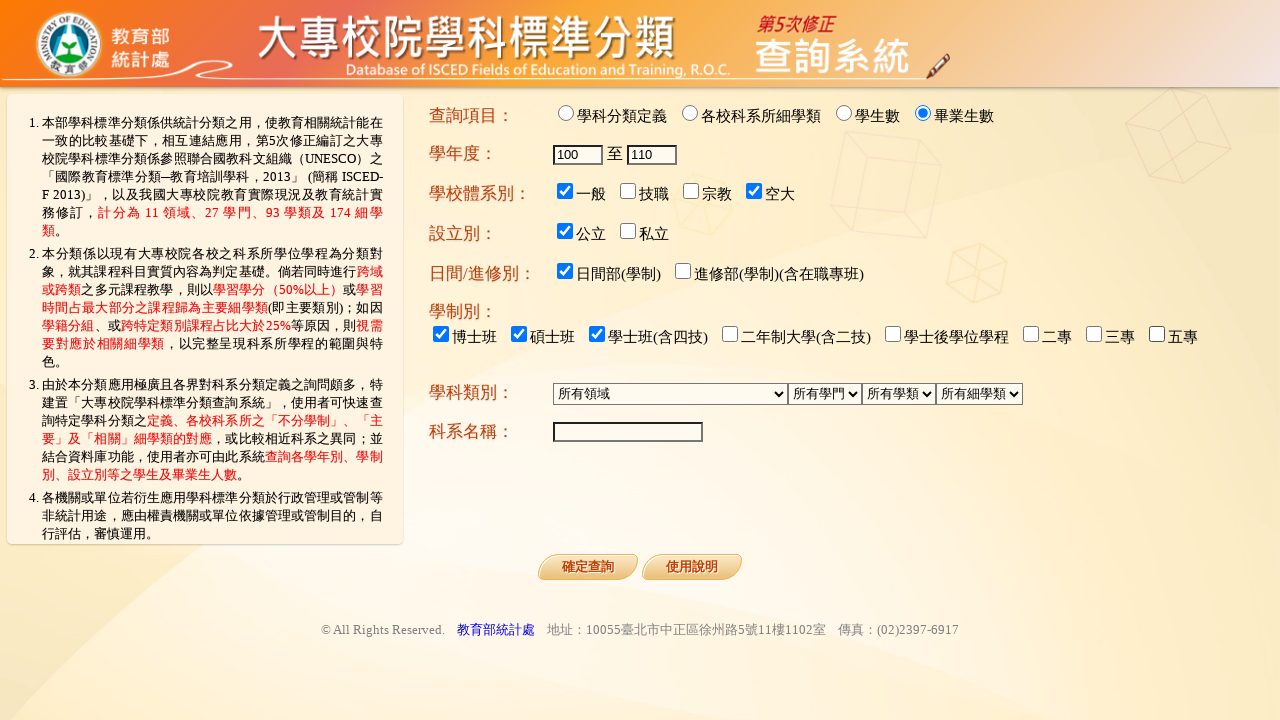

Selected dropdown DropDownList1 option '06' on #DropDownList1
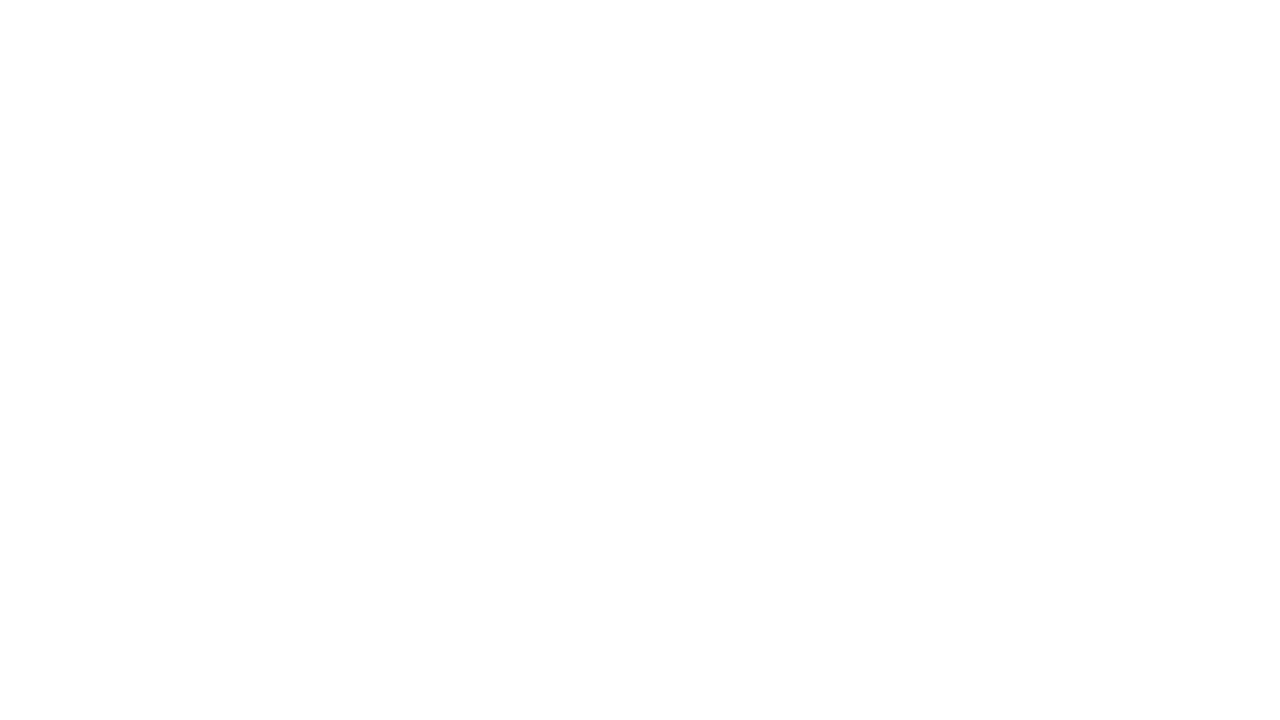

Selected dropdown DropDownList2 option '-1' on #DropDownList2
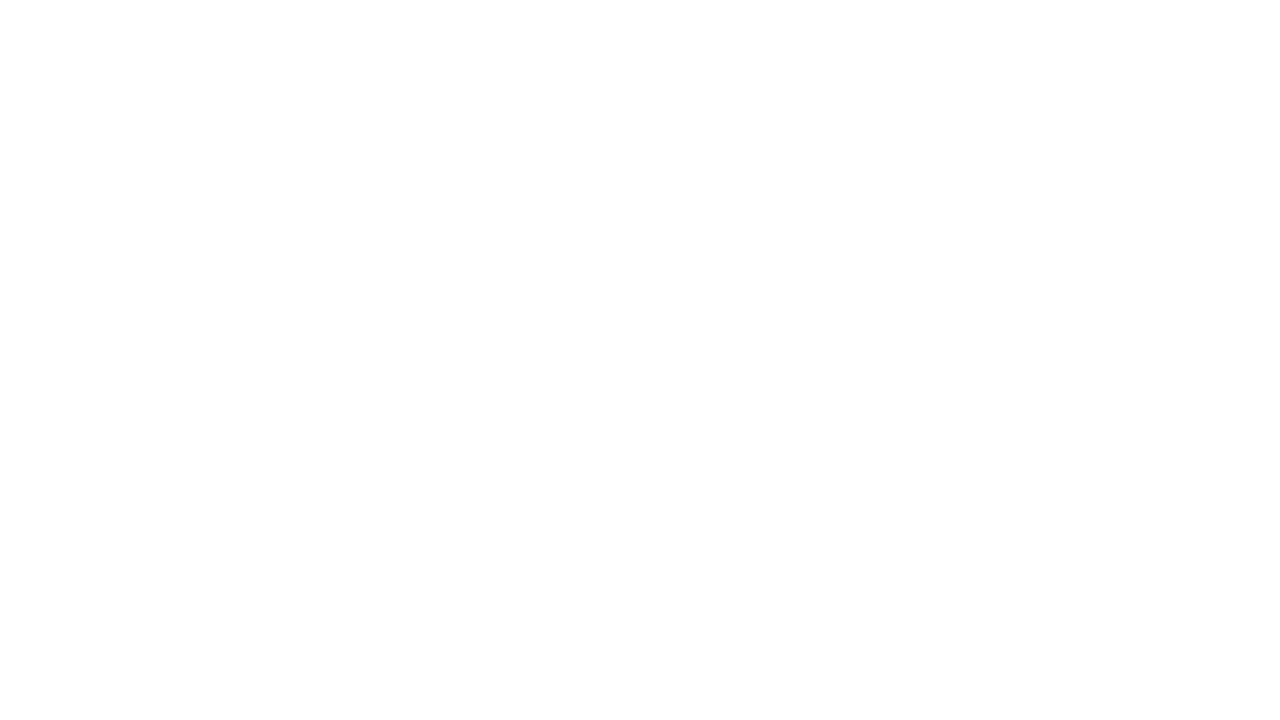

Selected dropdown DropDownList3 option '-1' on #DropDownList3
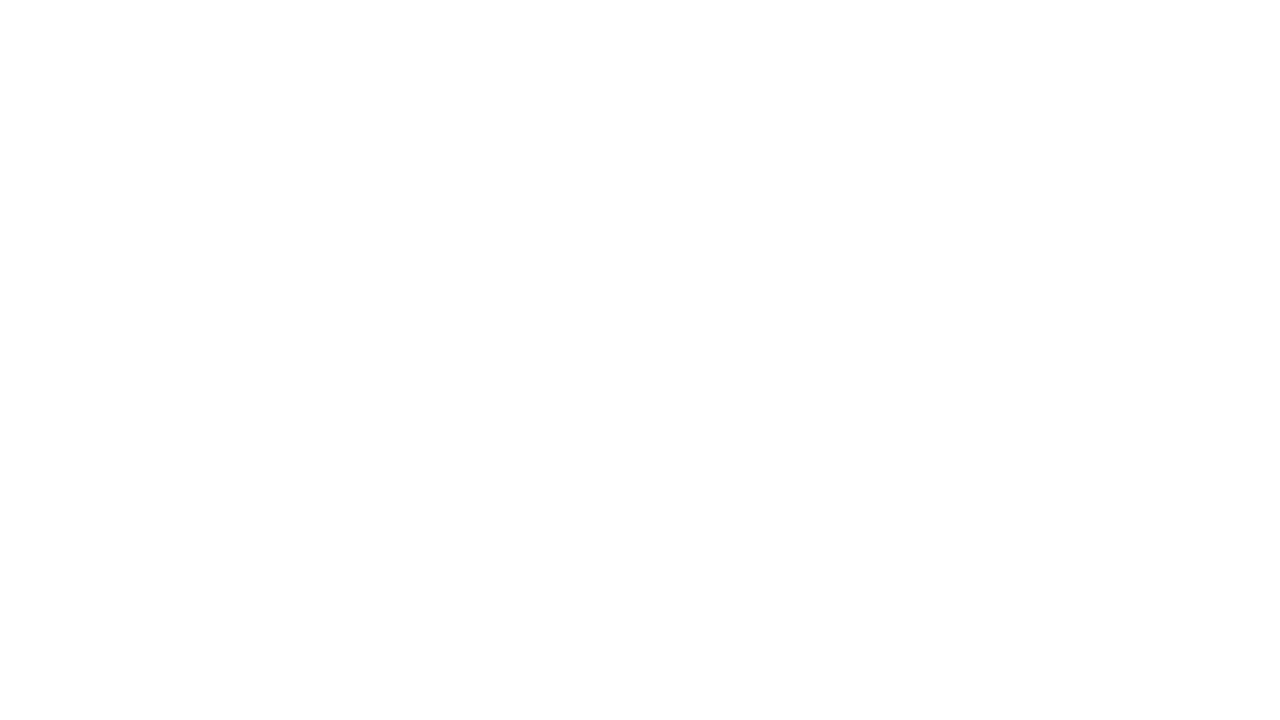

Selected dropdown DropDownList4 option '-1' on #DropDownList4
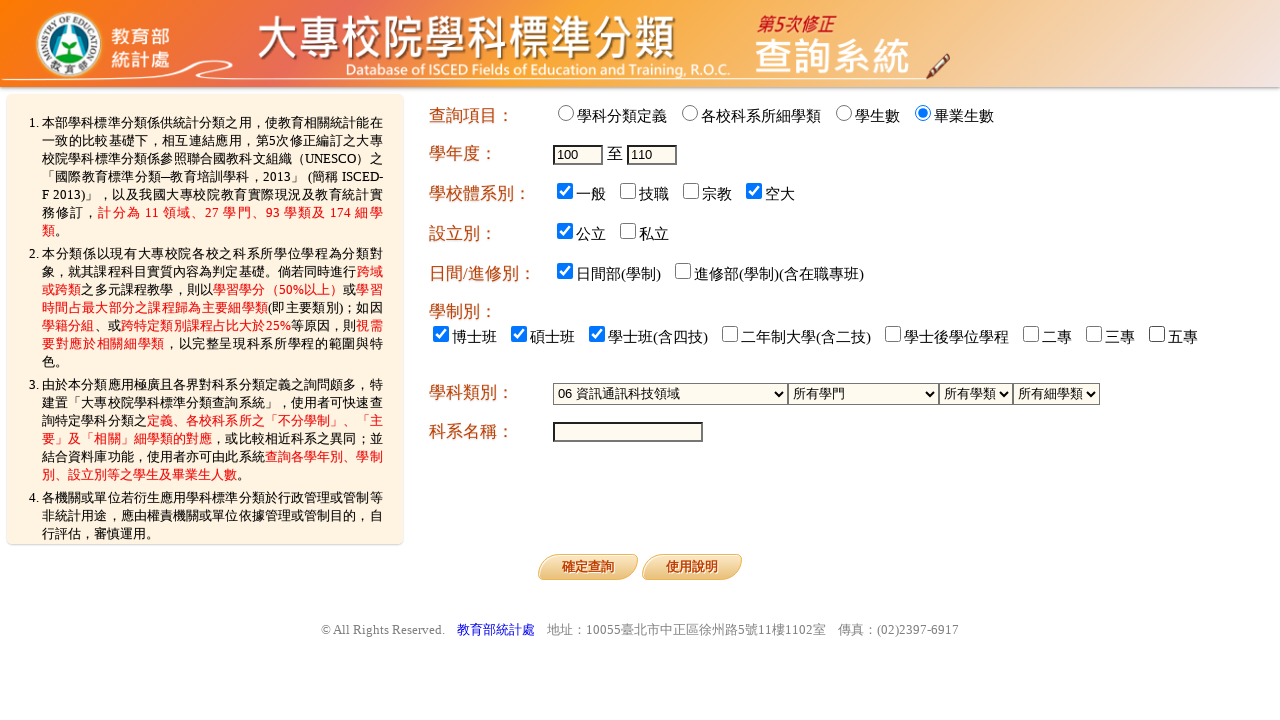

Clicked search button to submit complex search form at (588, 567) on #Button1
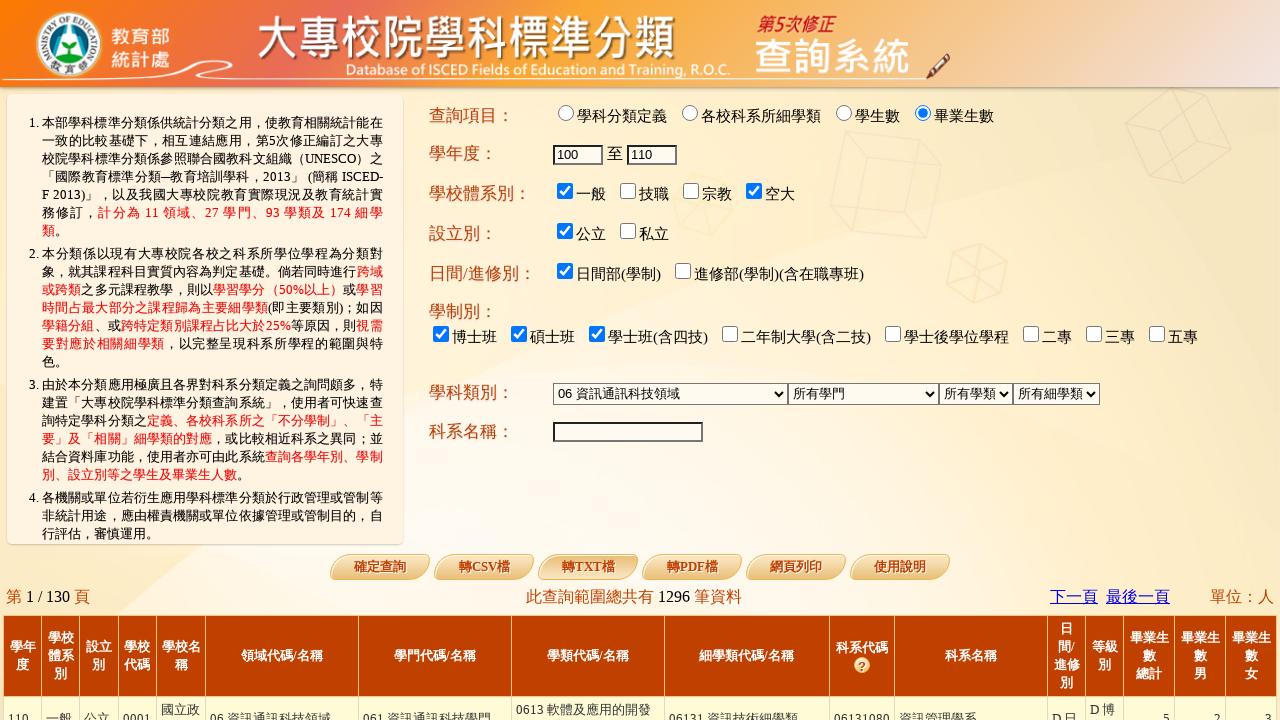

Search results table loaded
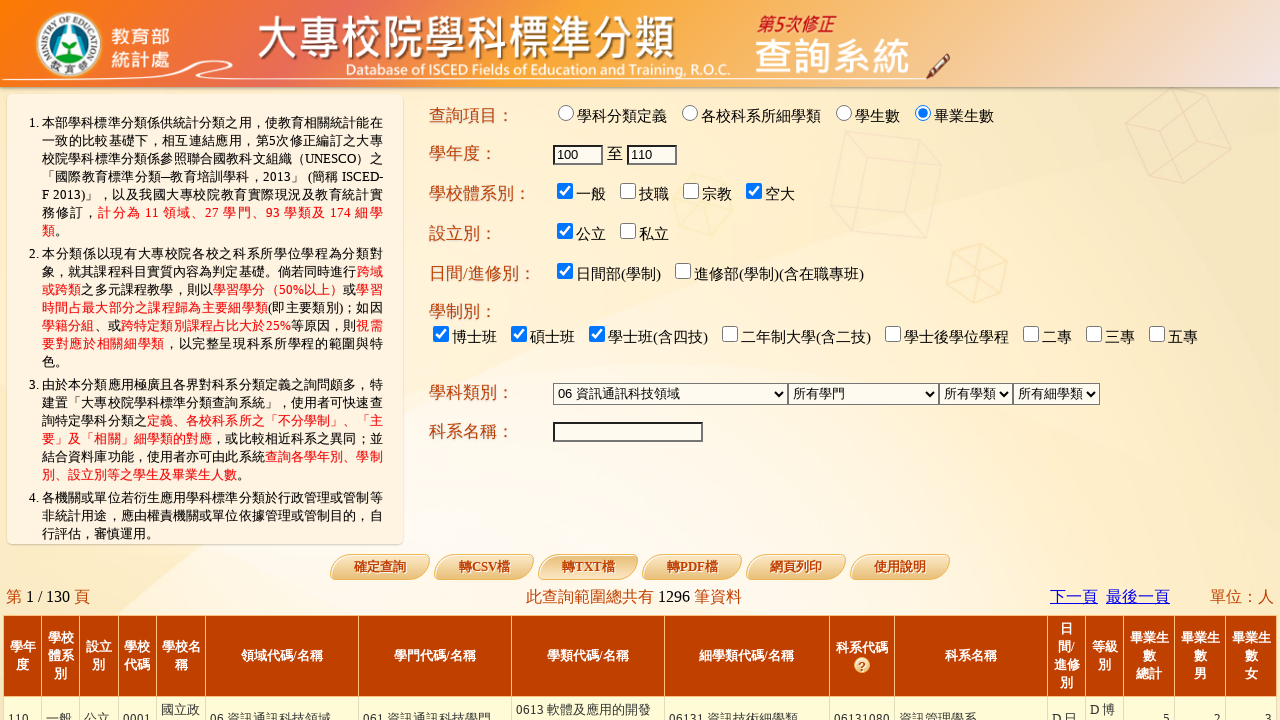

Clicked next page button (iteration 1) at (1074, 597) on #BtnNext
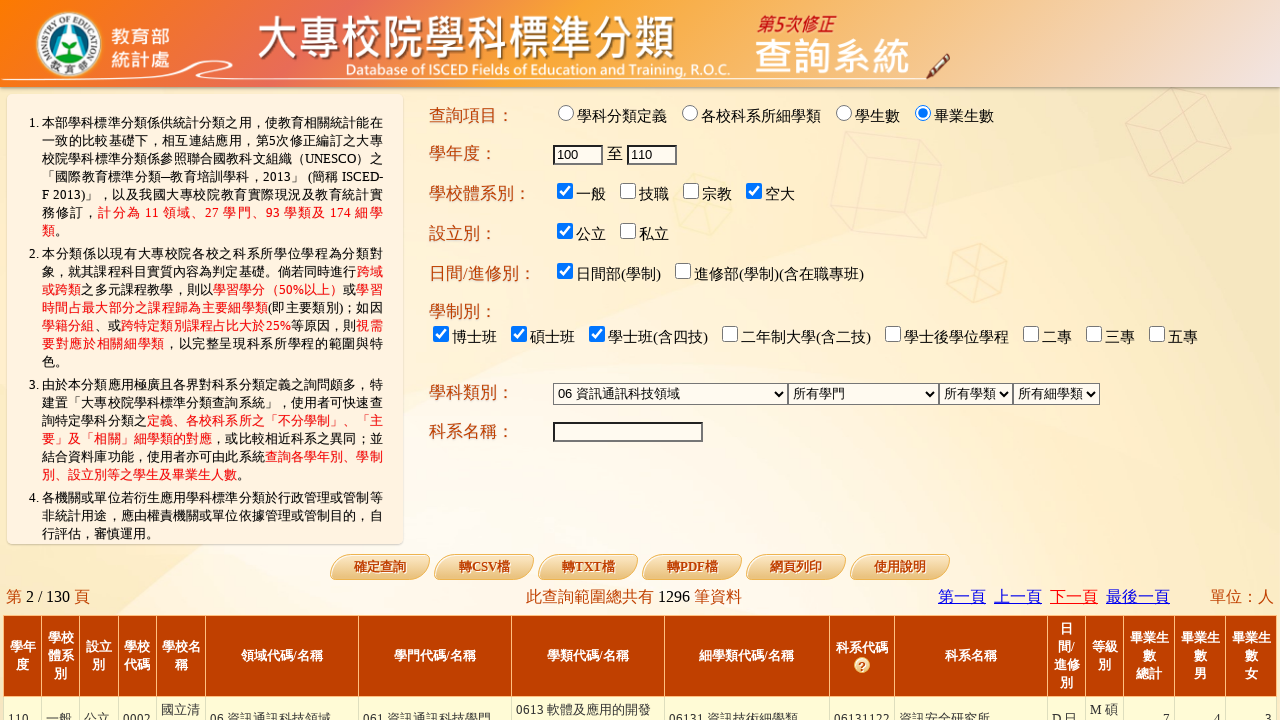

Waited for new page data to load (iteration 1)
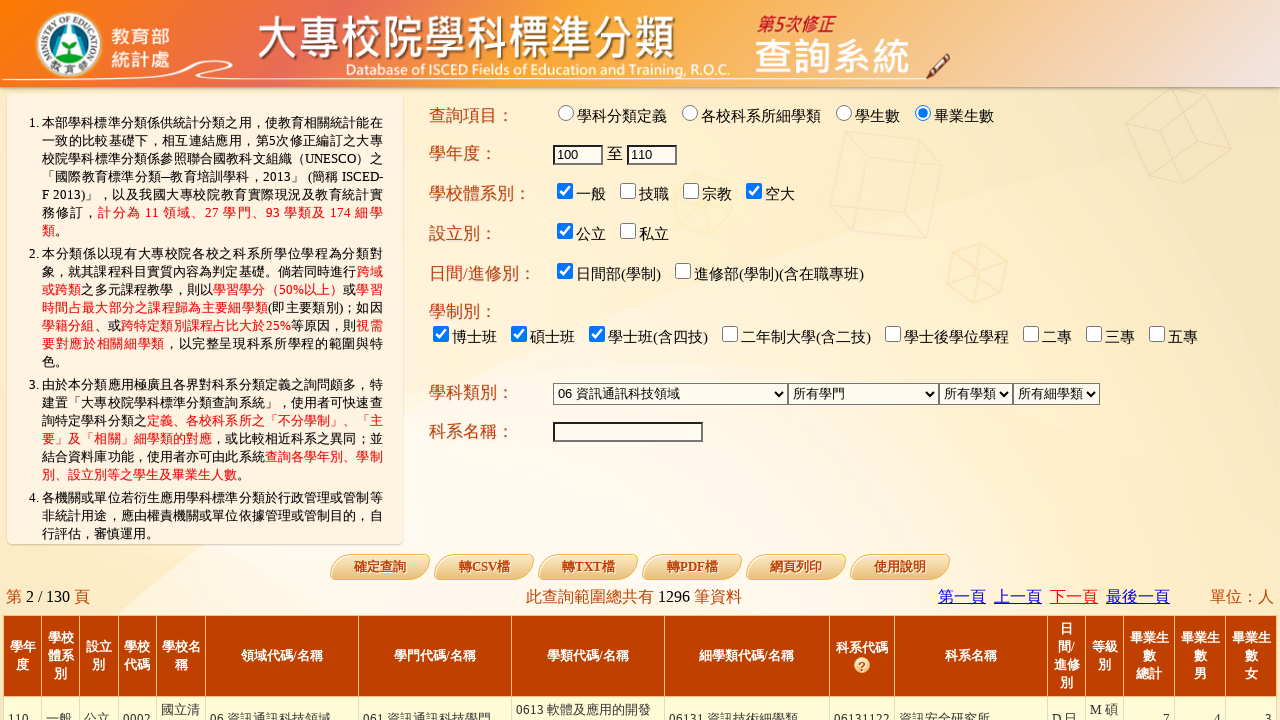

Clicked next page button (iteration 2) at (1074, 597) on #BtnNext
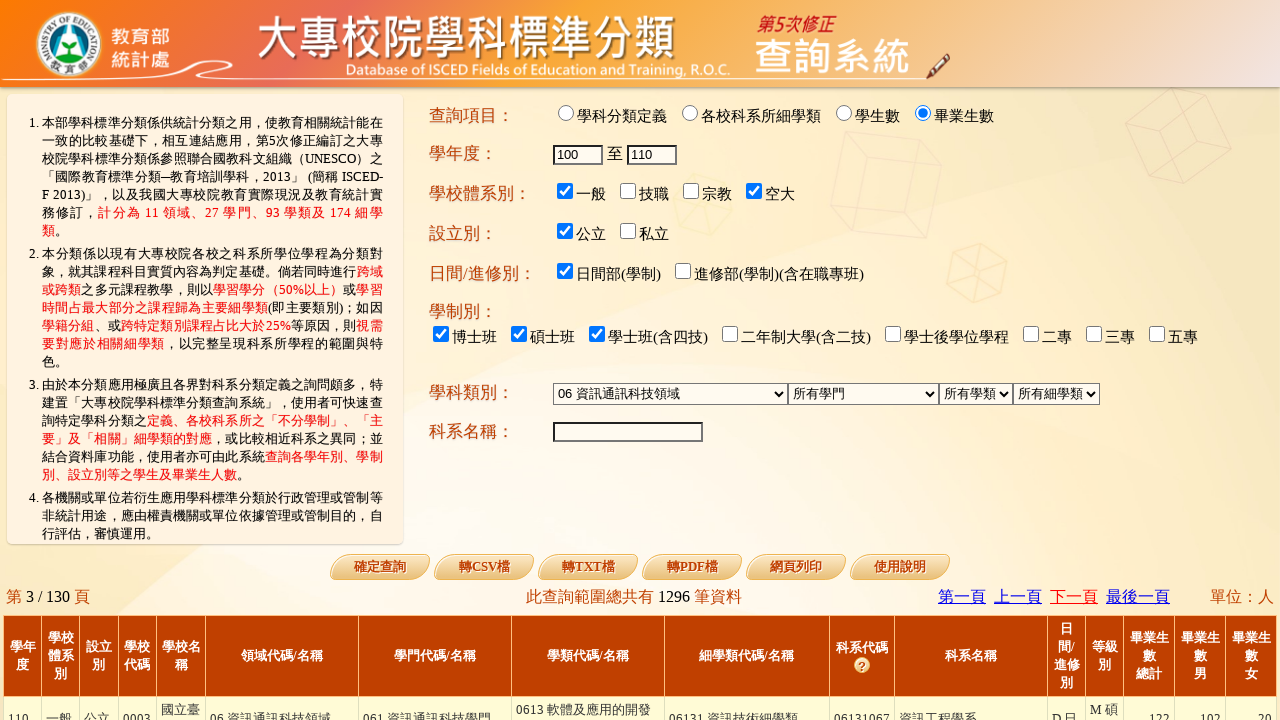

Waited for new page data to load (iteration 2)
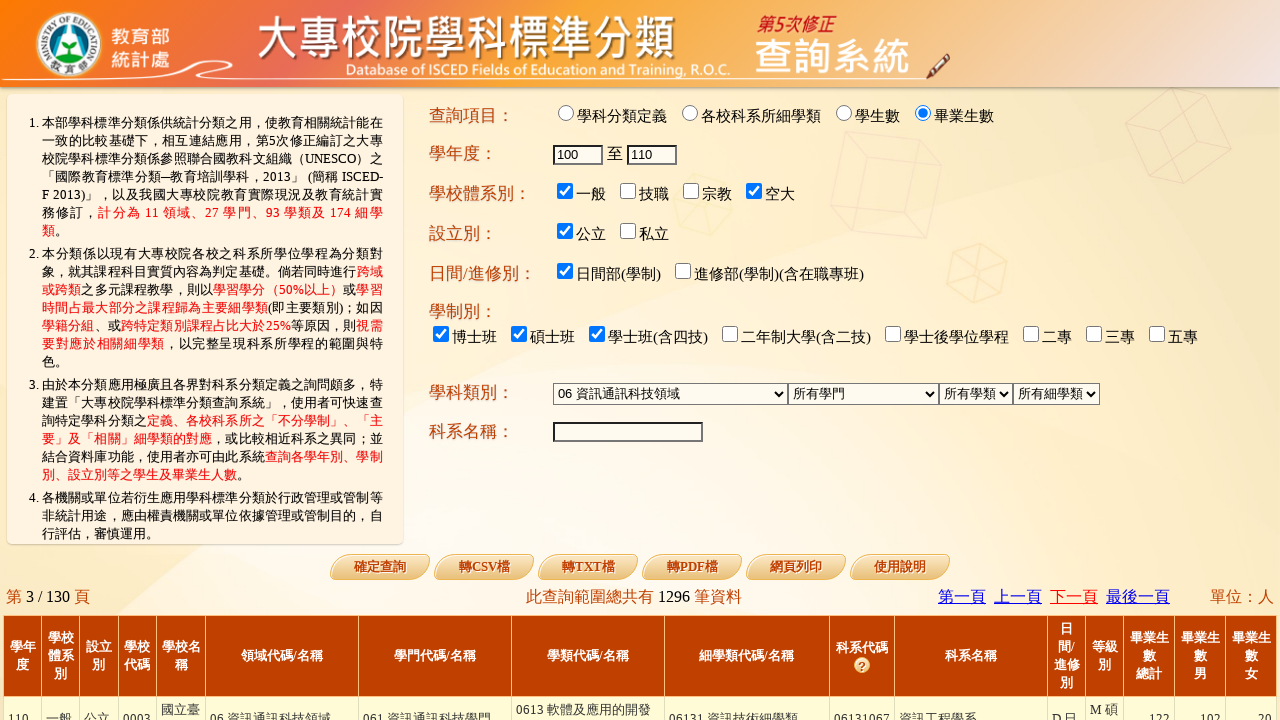

Clicked next page button (iteration 3) at (1074, 597) on #BtnNext
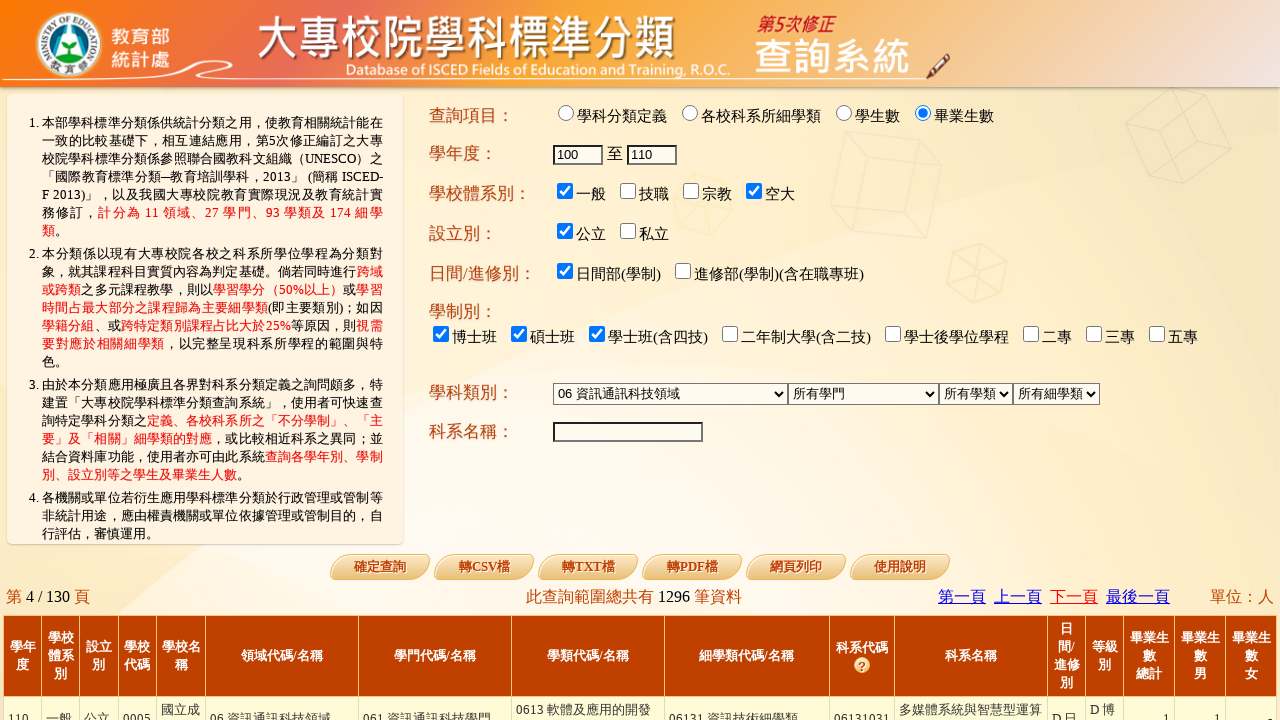

Waited for new page data to load (iteration 3)
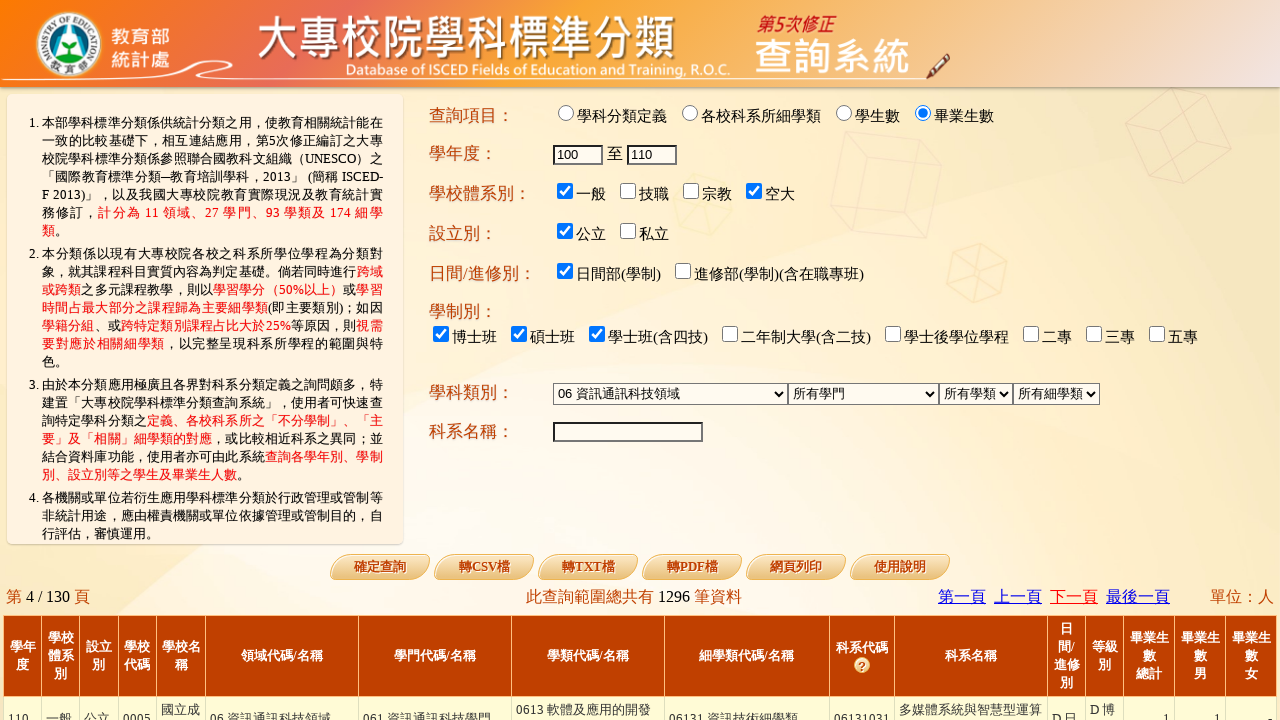

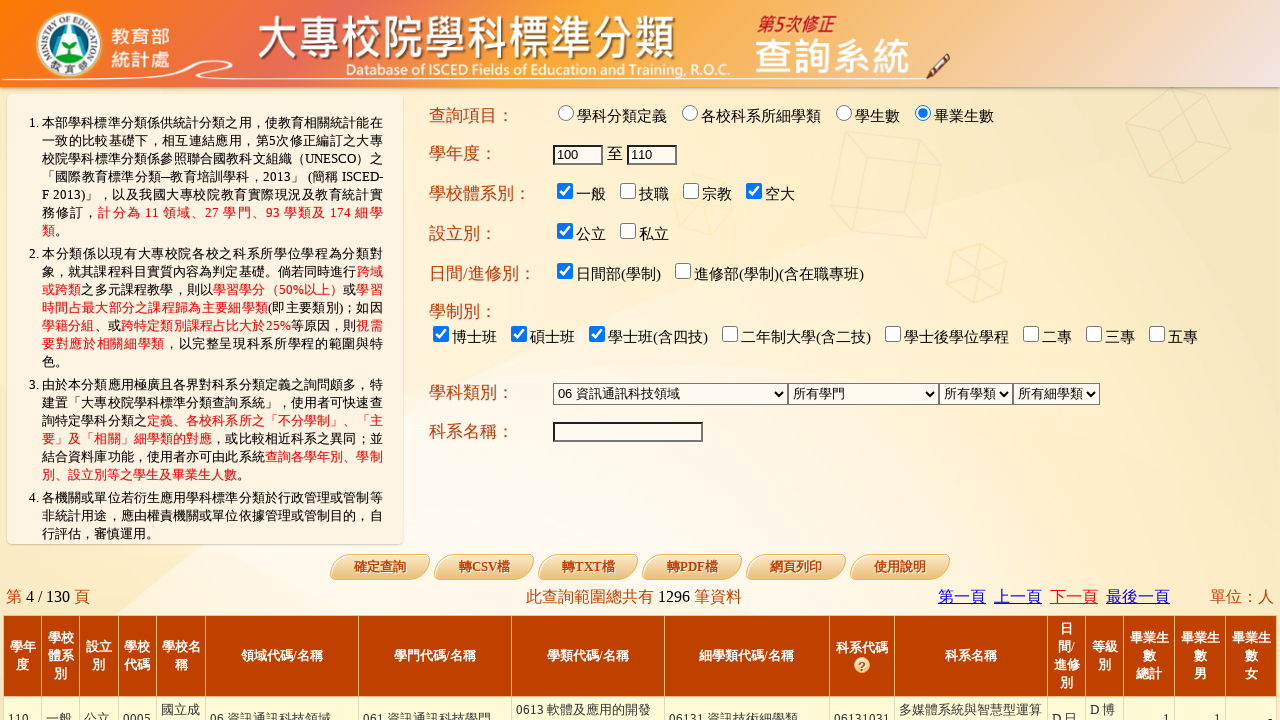